Tests basic JavaScript alert by clicking a button that triggers an alert and accepting it

Starting URL: https://demoqa.com/alerts

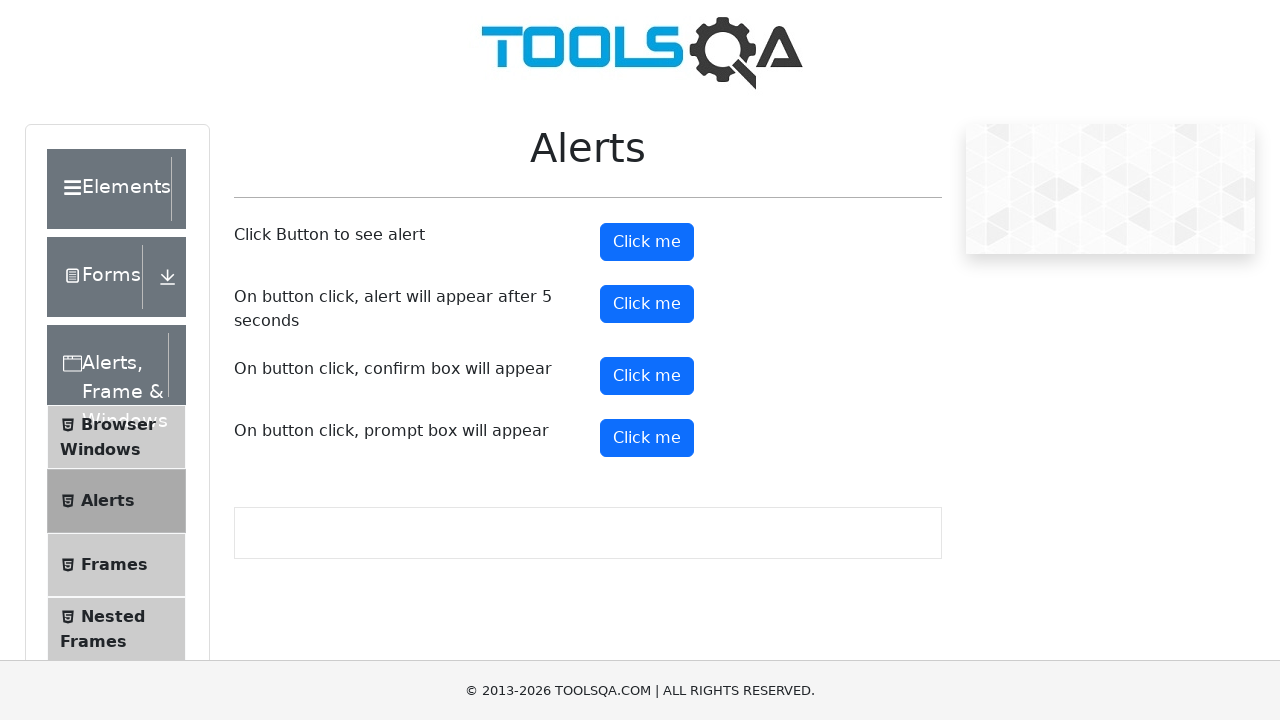

Clicked button to trigger JavaScript alert at (647, 242) on #alertButton
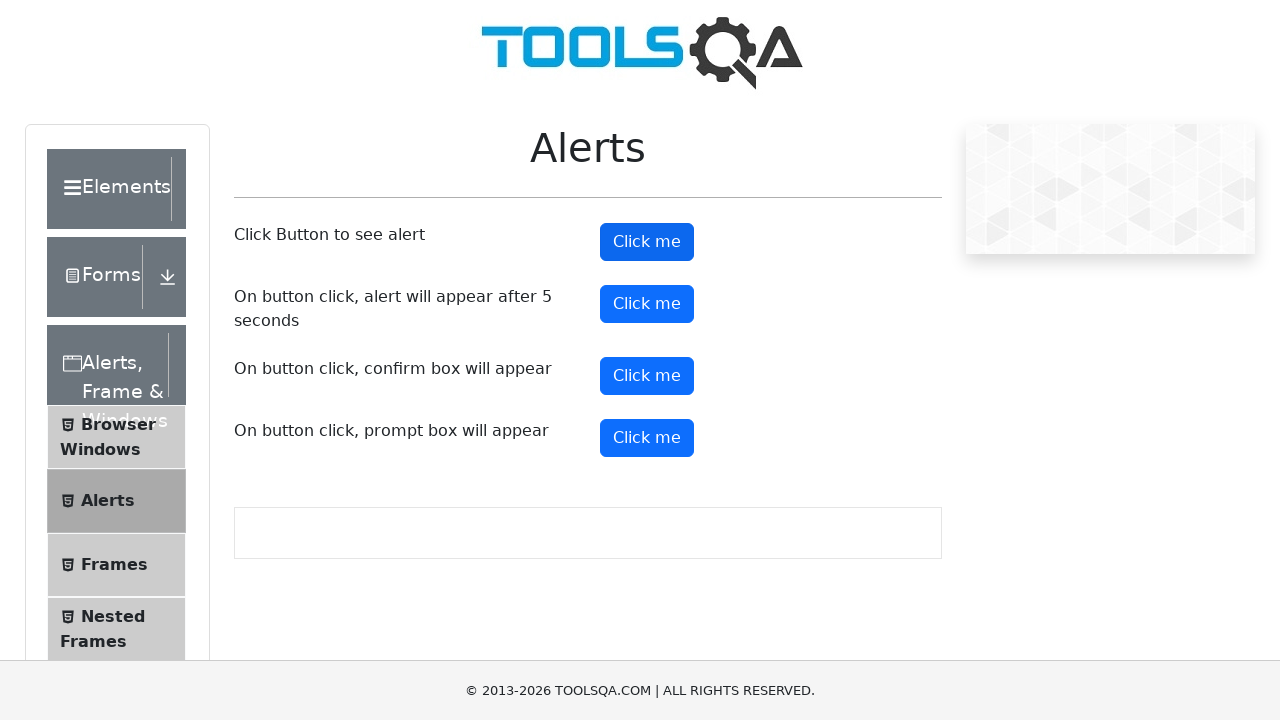

Set up dialog handler to accept alerts
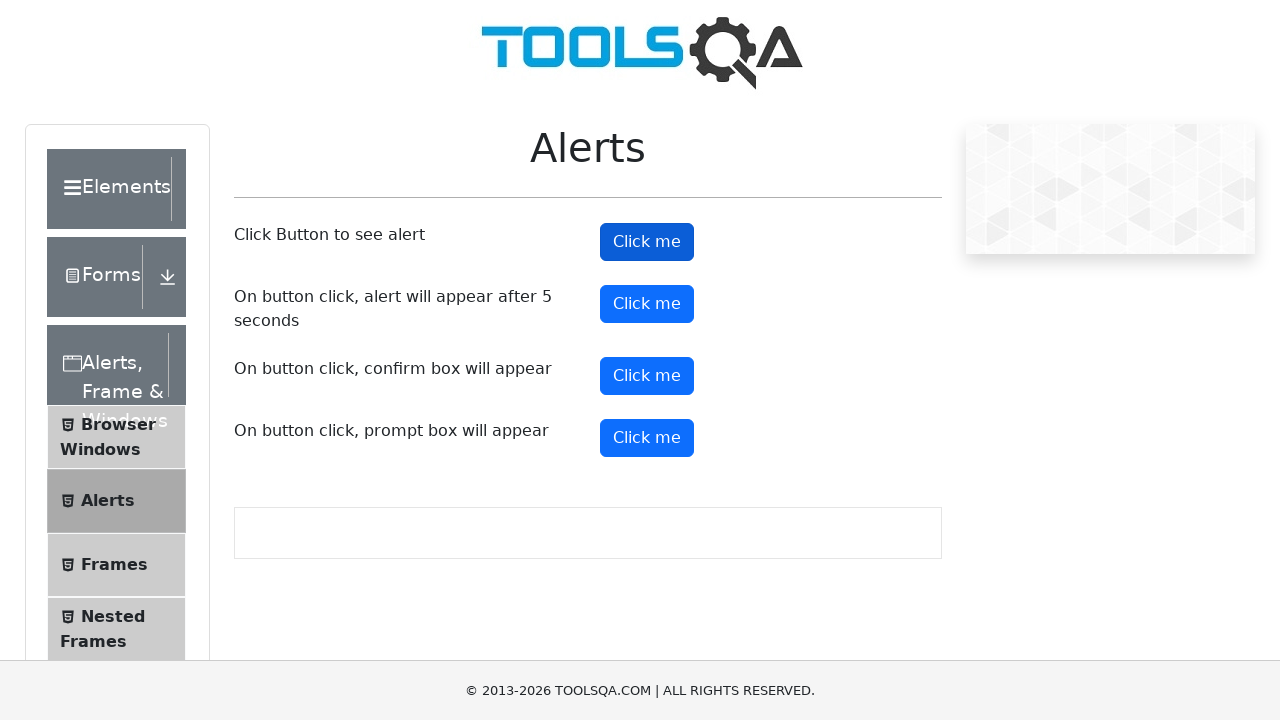

Waited for alert to be processed
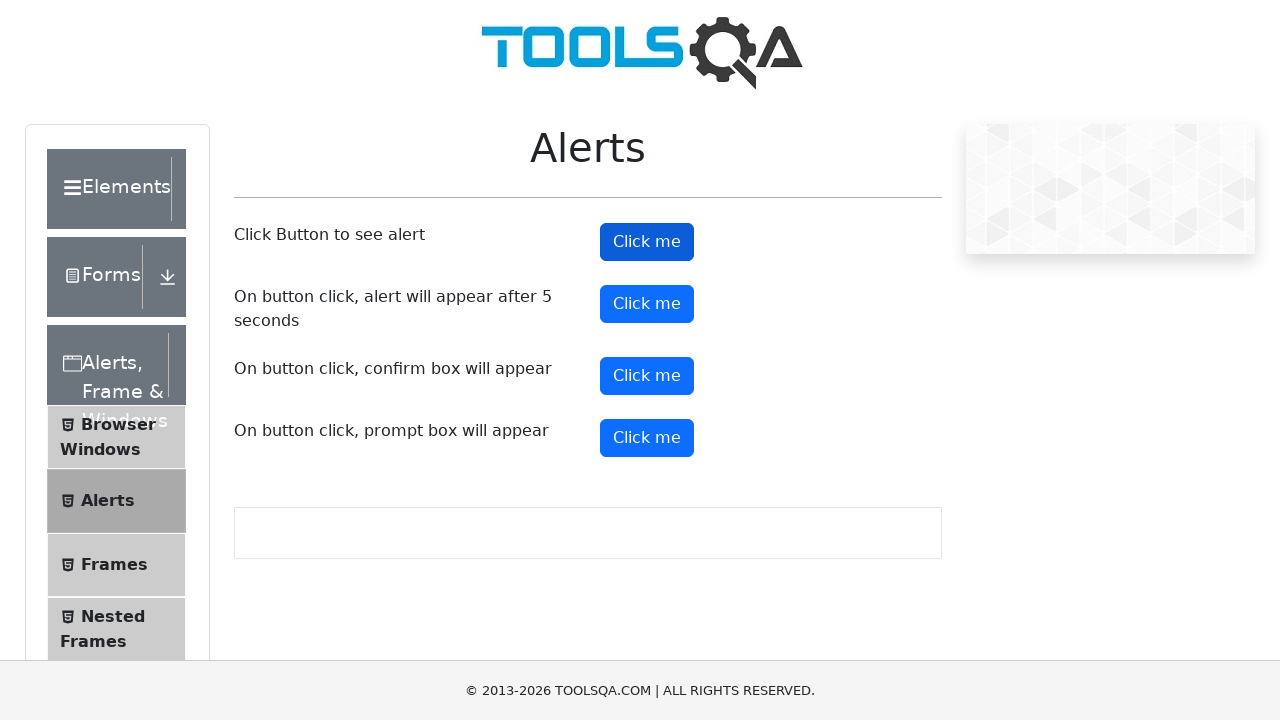

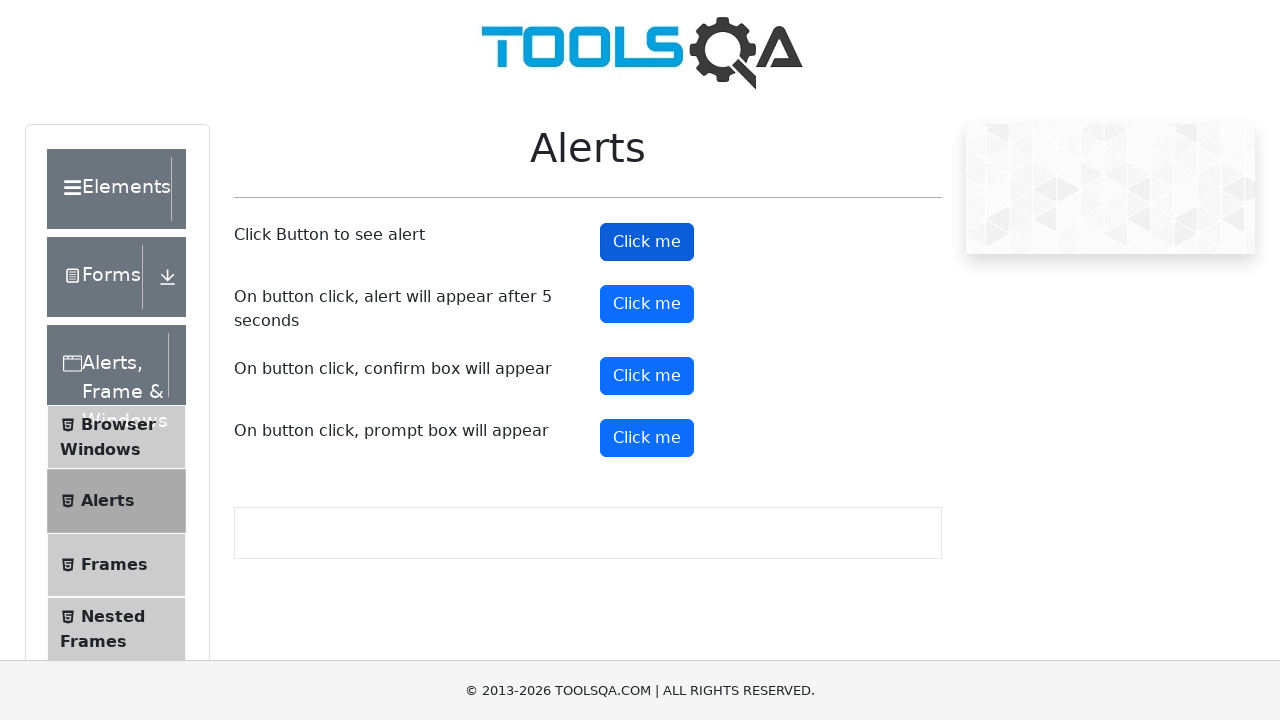